Counts the number of rows in a courses web table and verifies it equals 11

Starting URL: https://www.rahulshettyacademy.com/AutomationPractice/

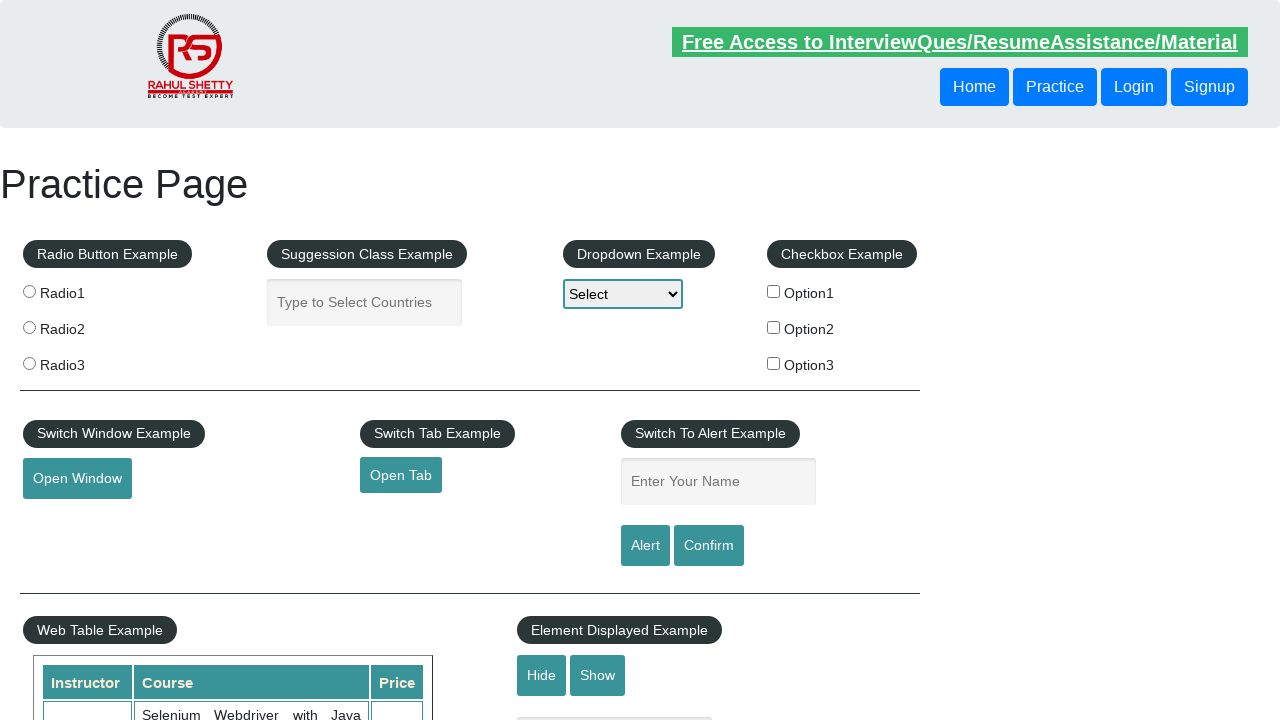

Counted rows in courses web table
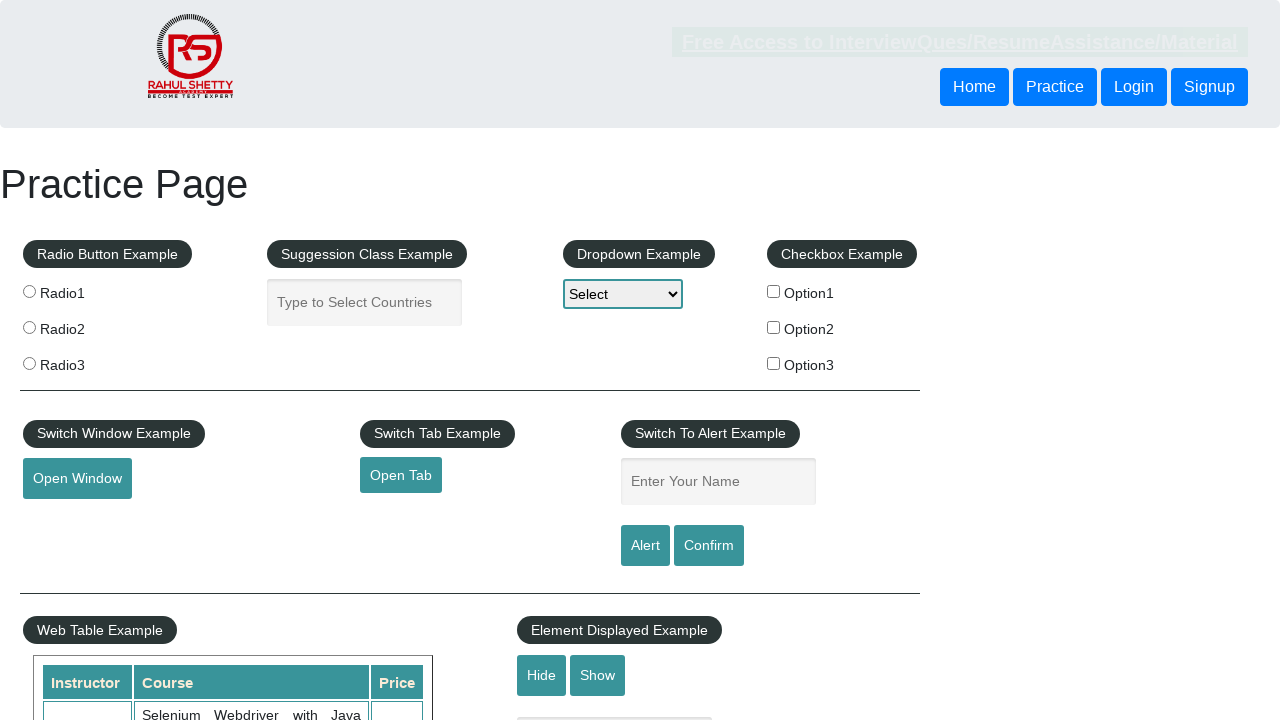

Verified row count equals 11
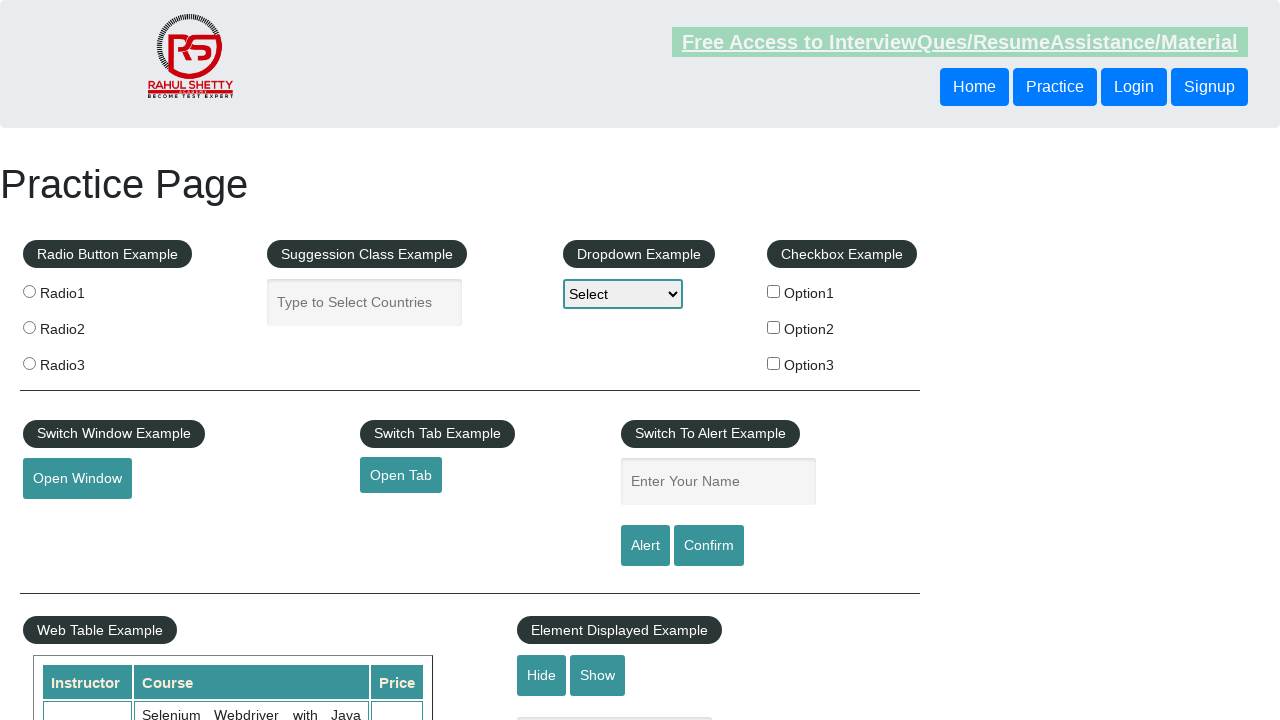

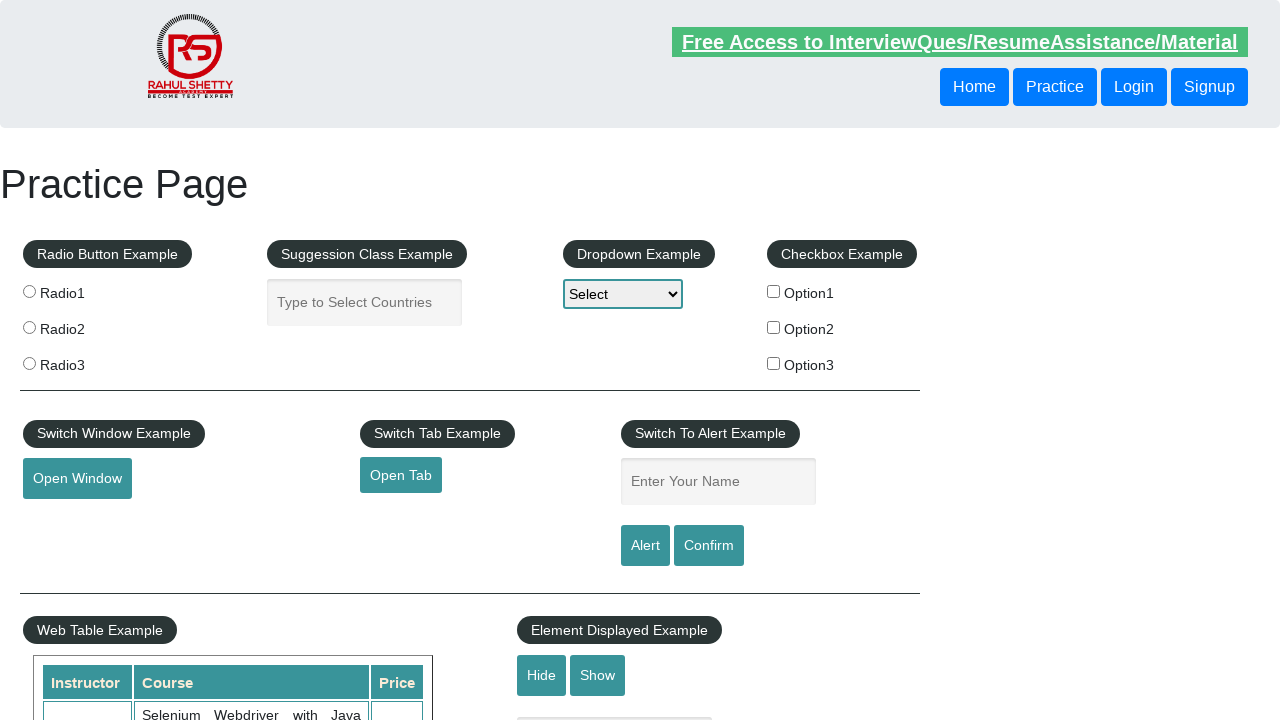